Tests the shopping cart functionality by navigating to the shop, adding multiple items to the cart (clicking Buy on two different products), then navigating to the cart to verify items were added.

Starting URL: http://jupiter.cloud.planittesting.com

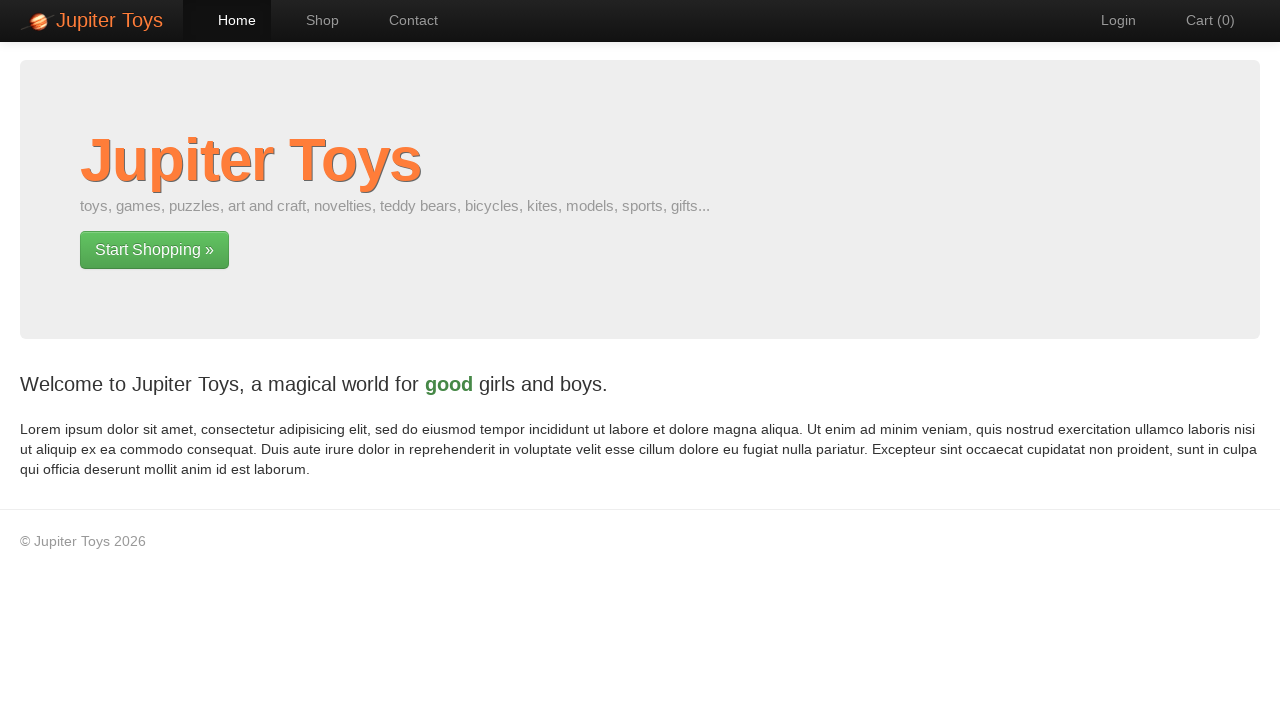

Clicked on Shop link to navigate to shop page at (312, 20) on a:has-text('Shop')
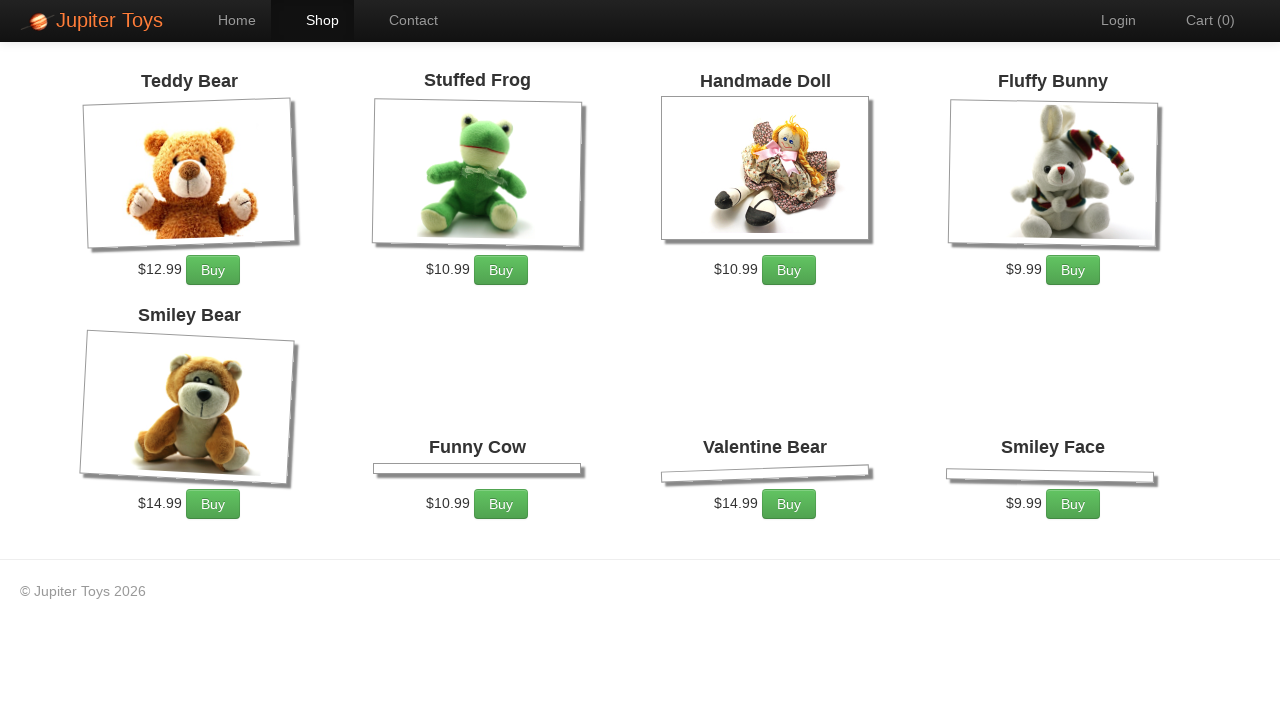

Shop page loaded with Buy buttons visible
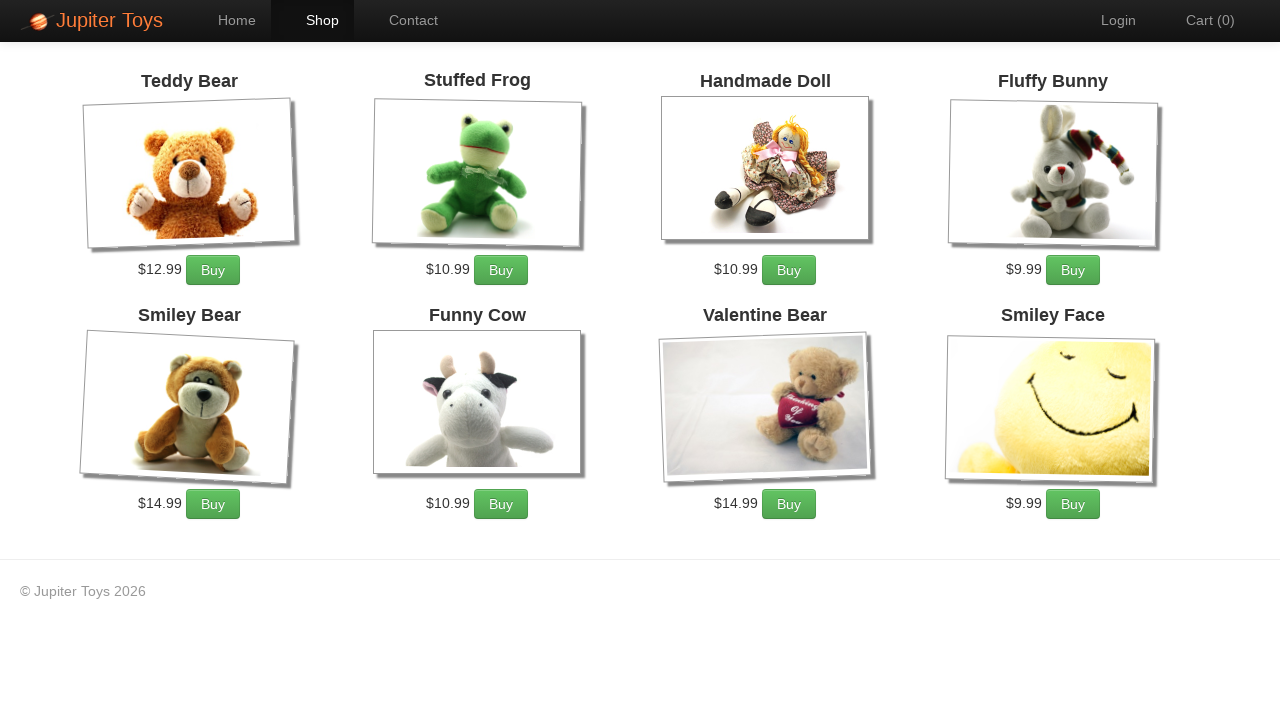

Clicked Buy button on 6th product (click 1 of 2) at (501, 504) on (//a[contains(text(),'Buy')])[6]
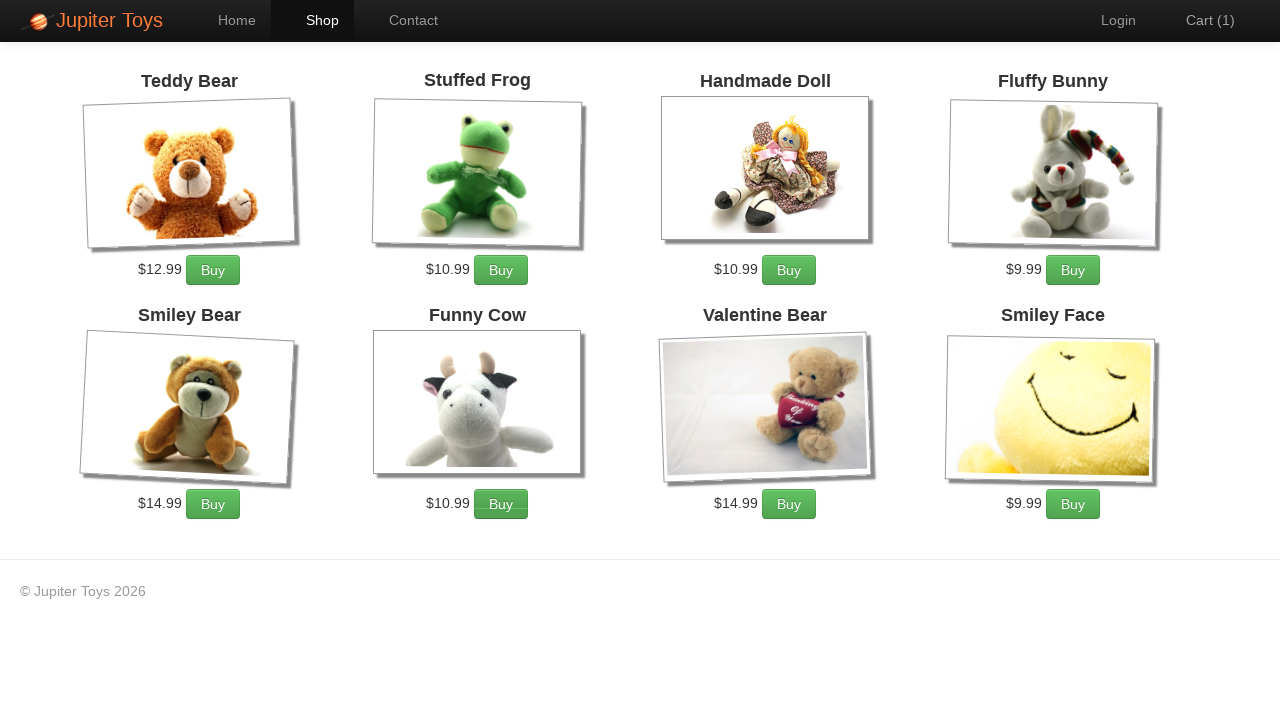

Clicked Buy button on 6th product (click 2 of 2) at (501, 504) on (//a[contains(text(),'Buy')])[6]
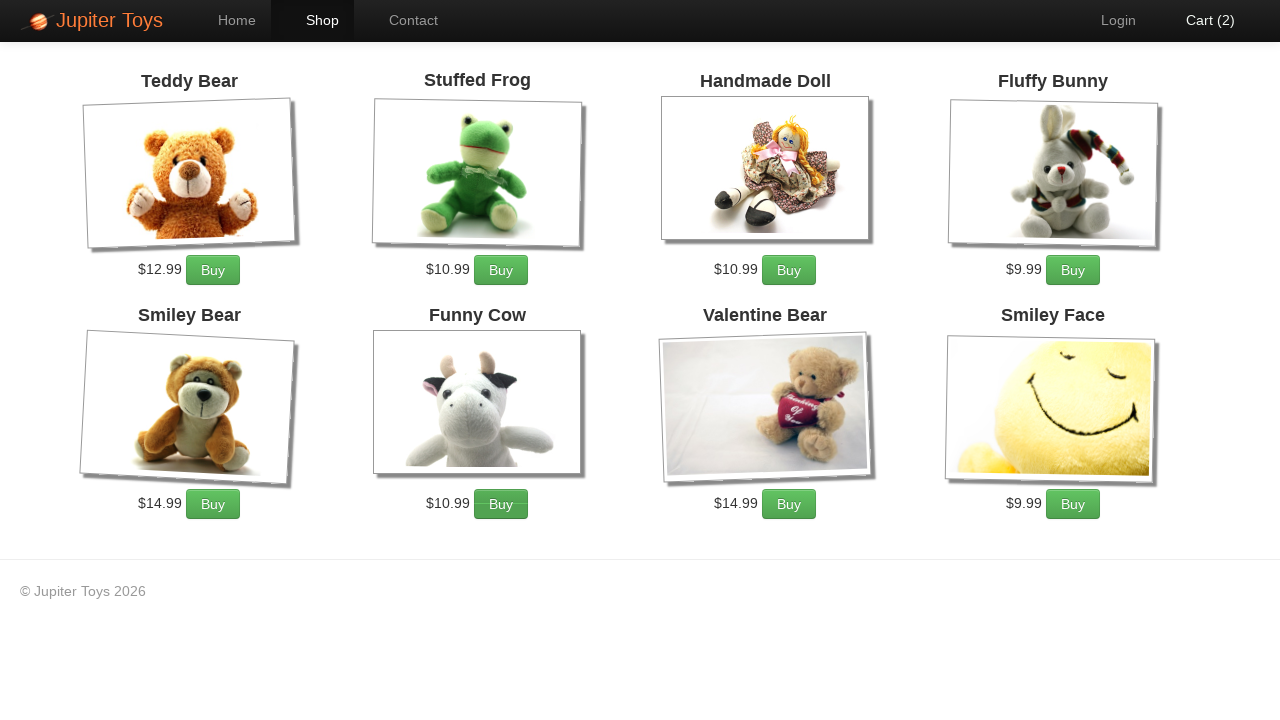

Clicked Buy button on 4th product at (1073, 270) on (//a[contains(text(),'Buy')])[4]
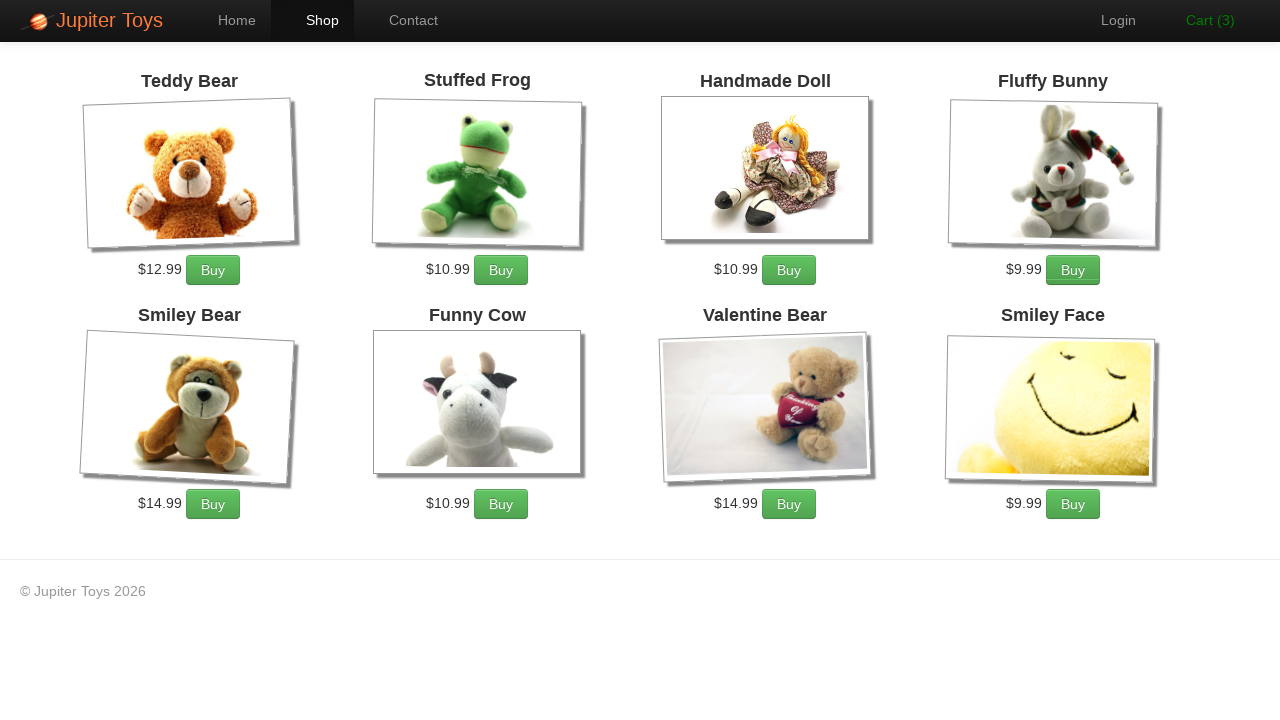

Clicked on Cart link to navigate to shopping cart at (1200, 20) on #nav-cart a
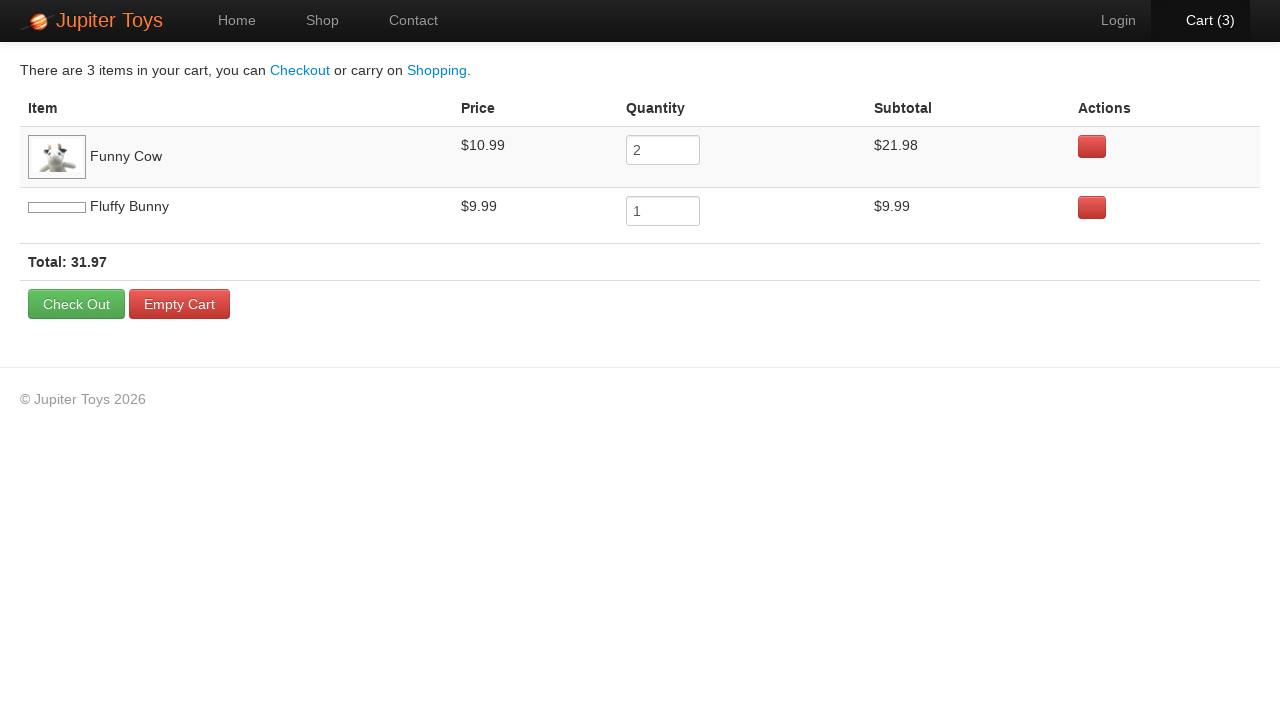

Cart page loaded with items quantity input visible
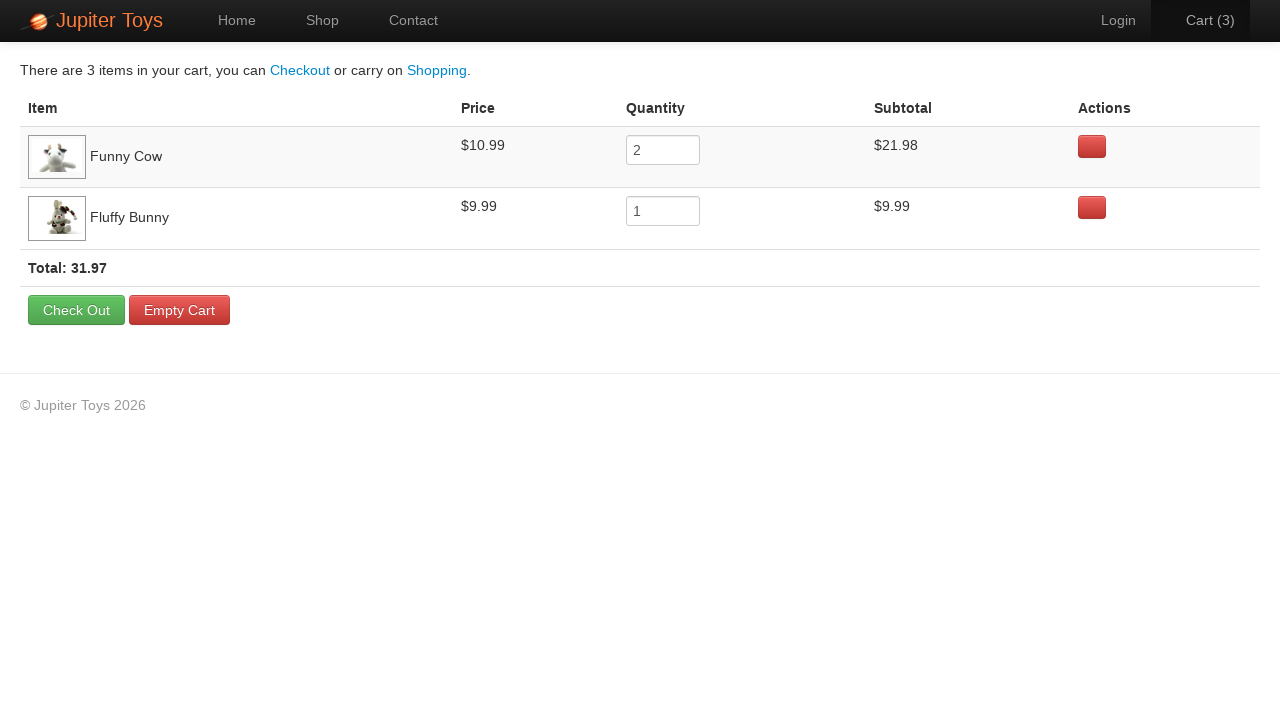

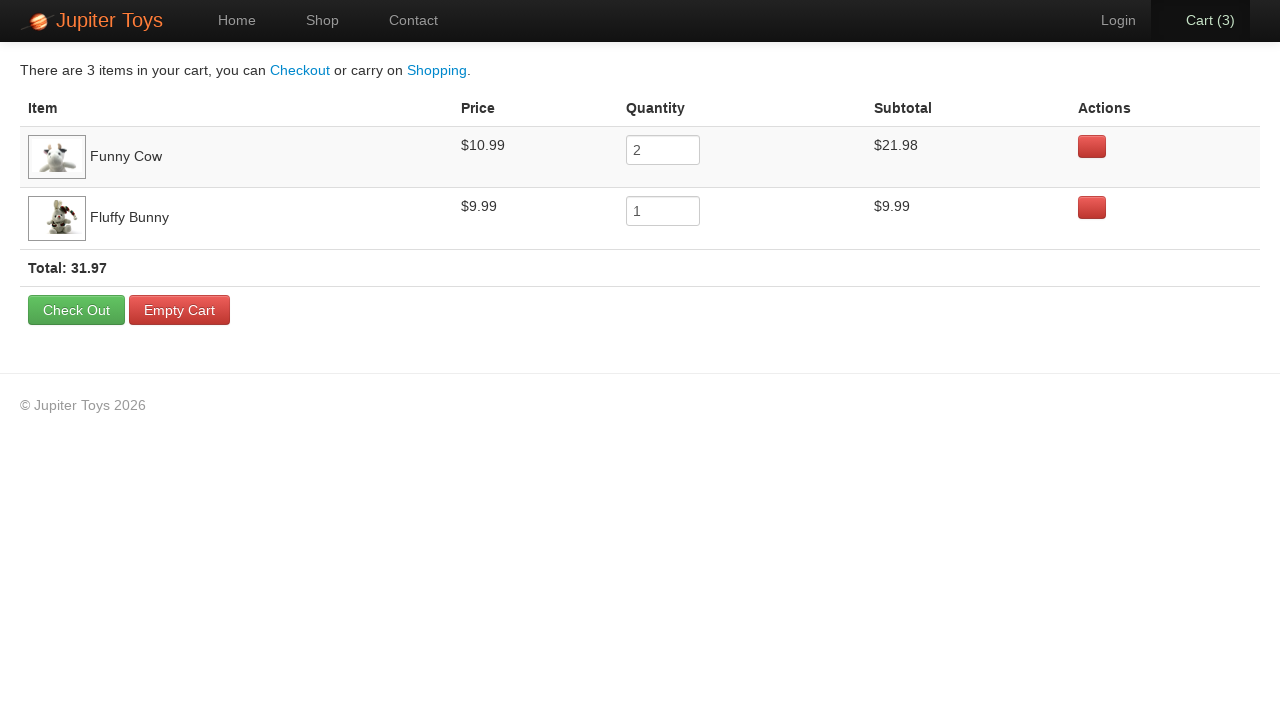